Tests radio button functionality by iterating through all radio buttons in a group and checking their selection state

Starting URL: https://echoecho.com/htmlforms10.htm

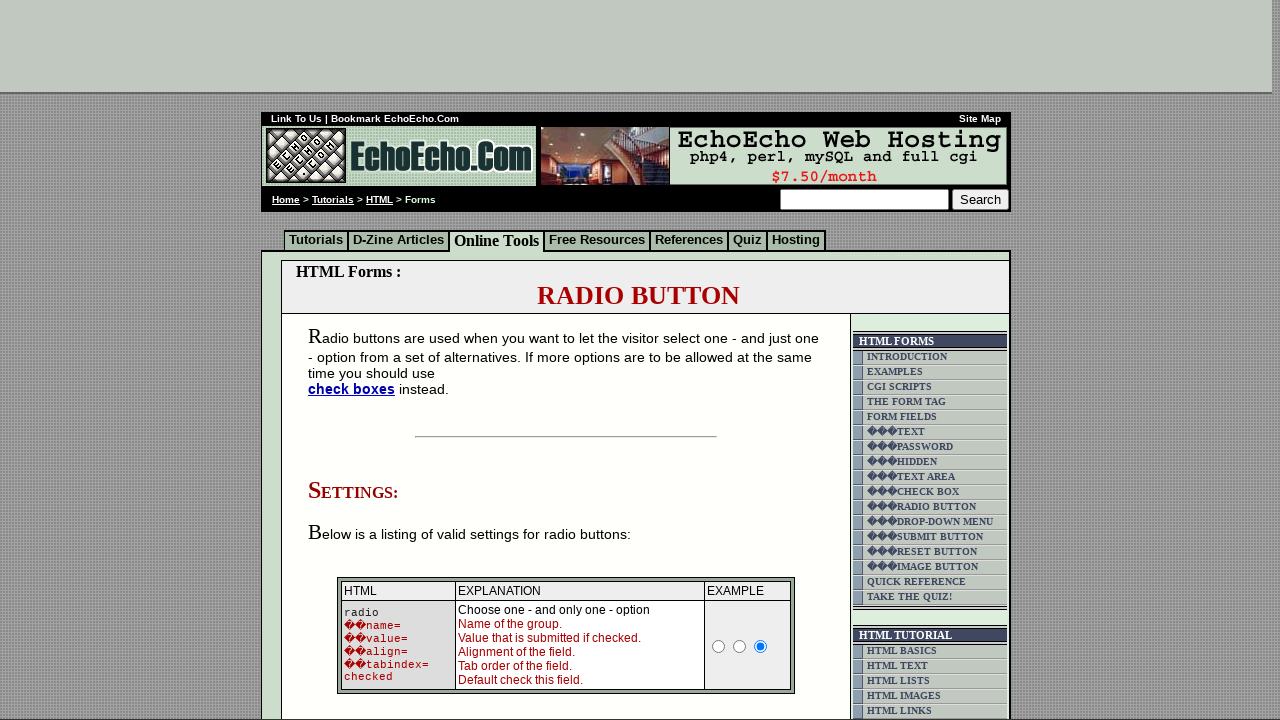

Navigated to radio button test page
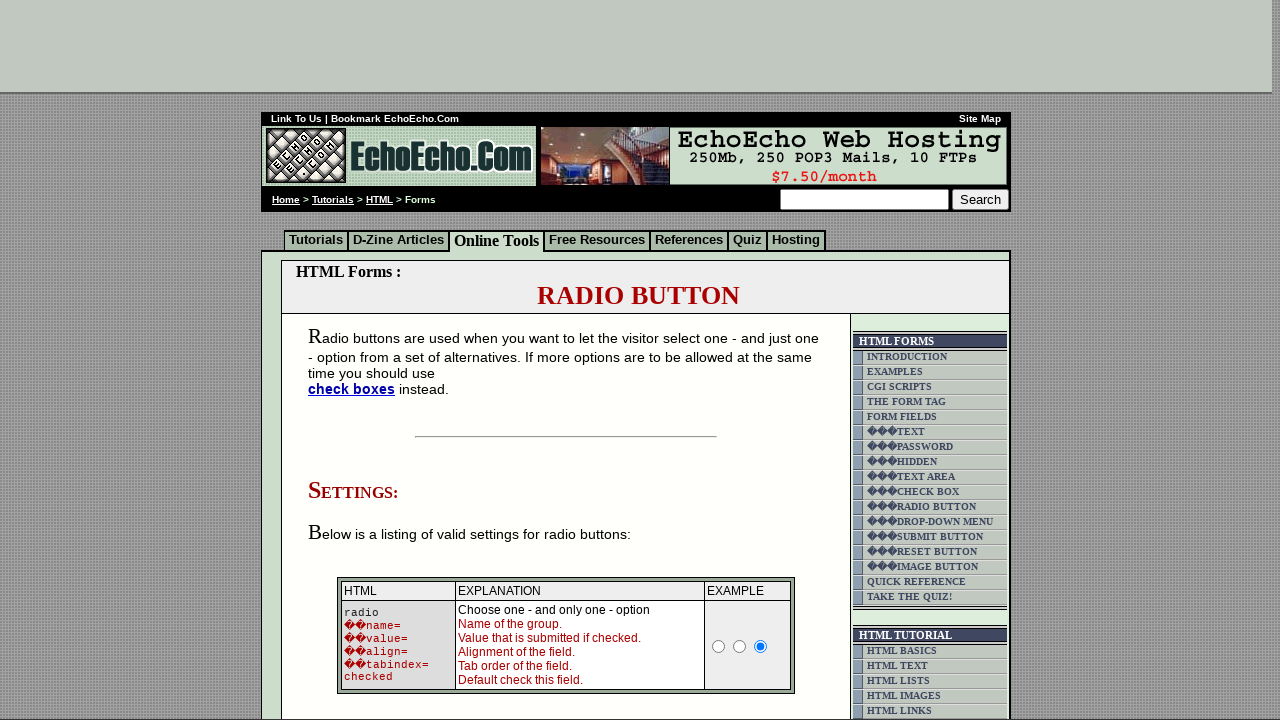

Located all radio buttons in group1
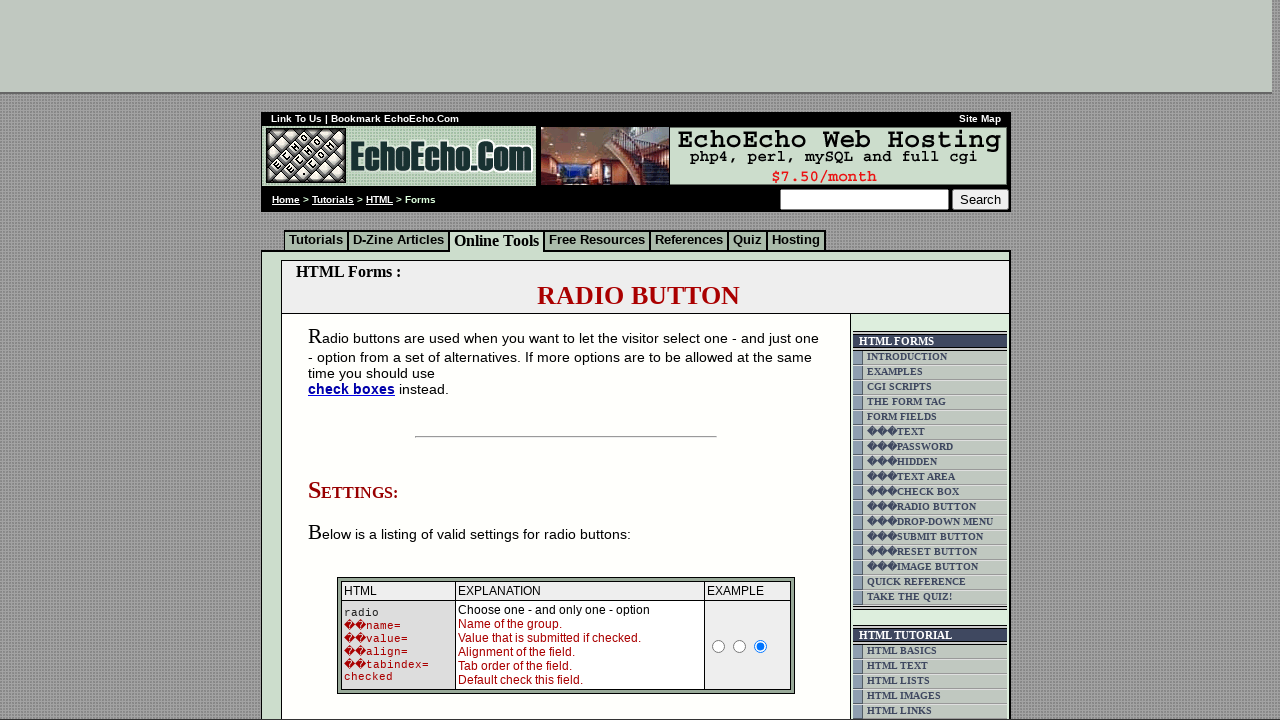

Retrieved checked attribute from radio button: None
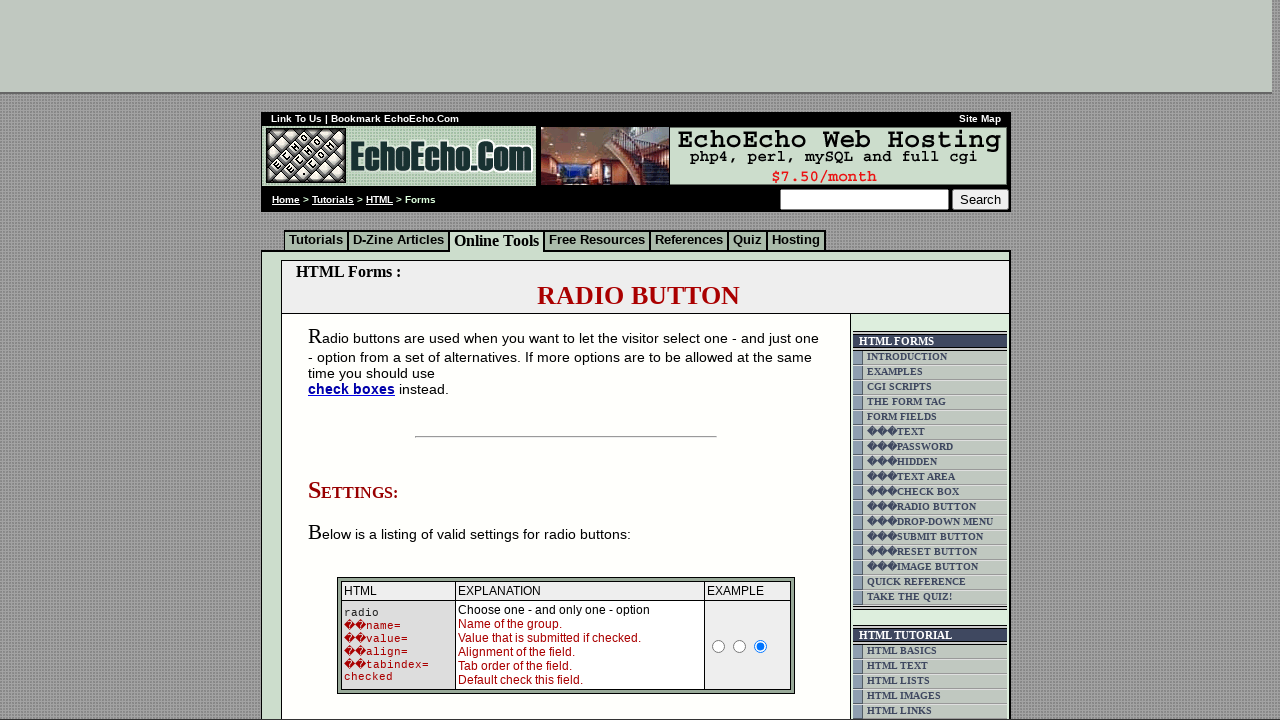

Retrieved checked attribute from radio button: 
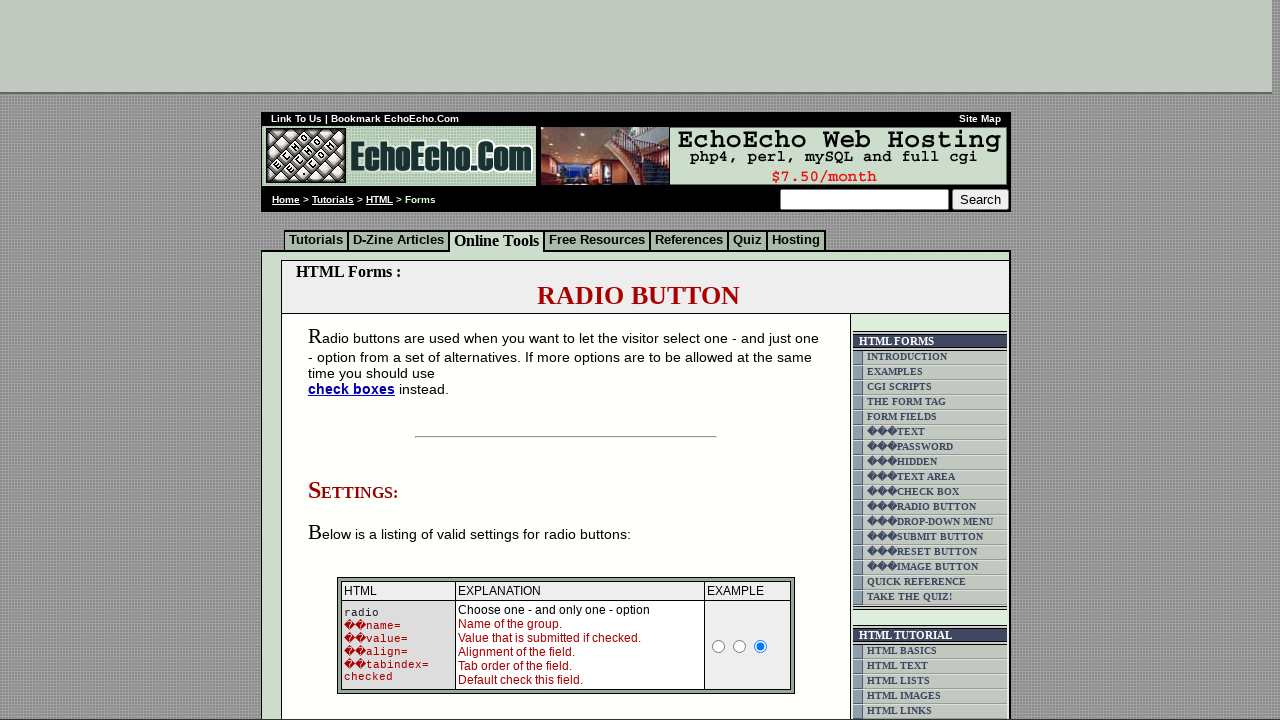

Retrieved checked attribute from radio button: None
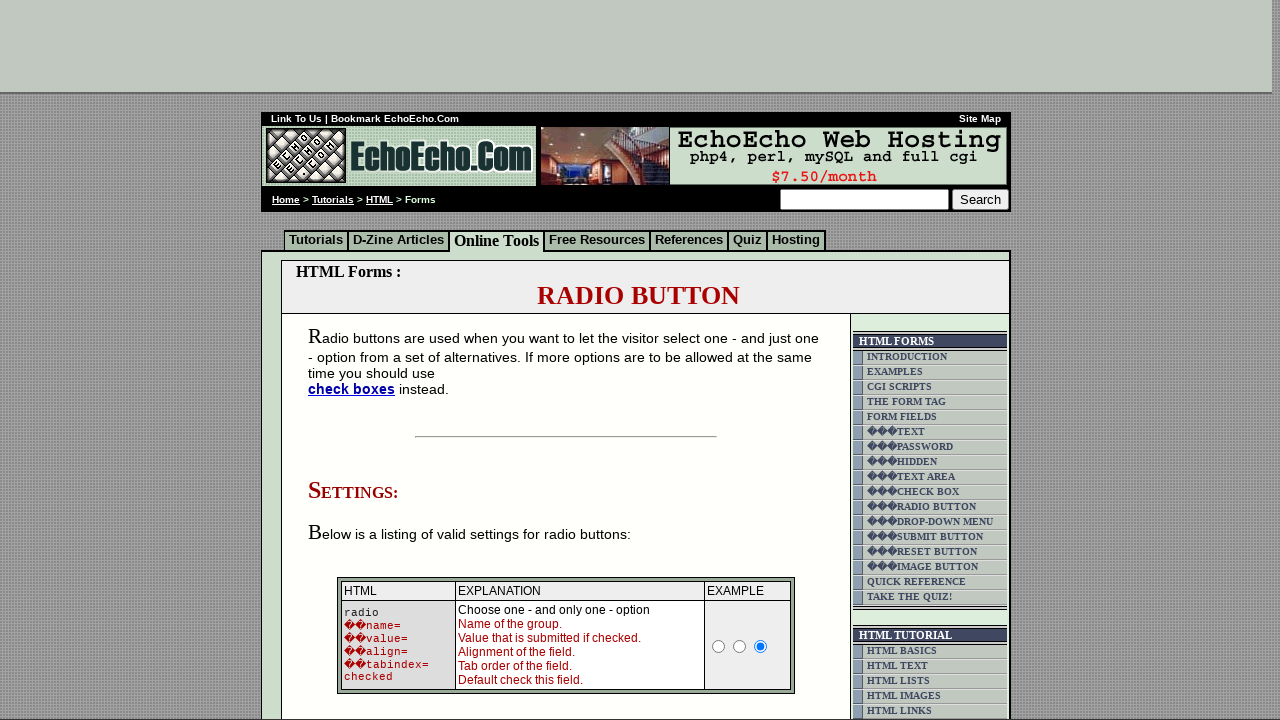

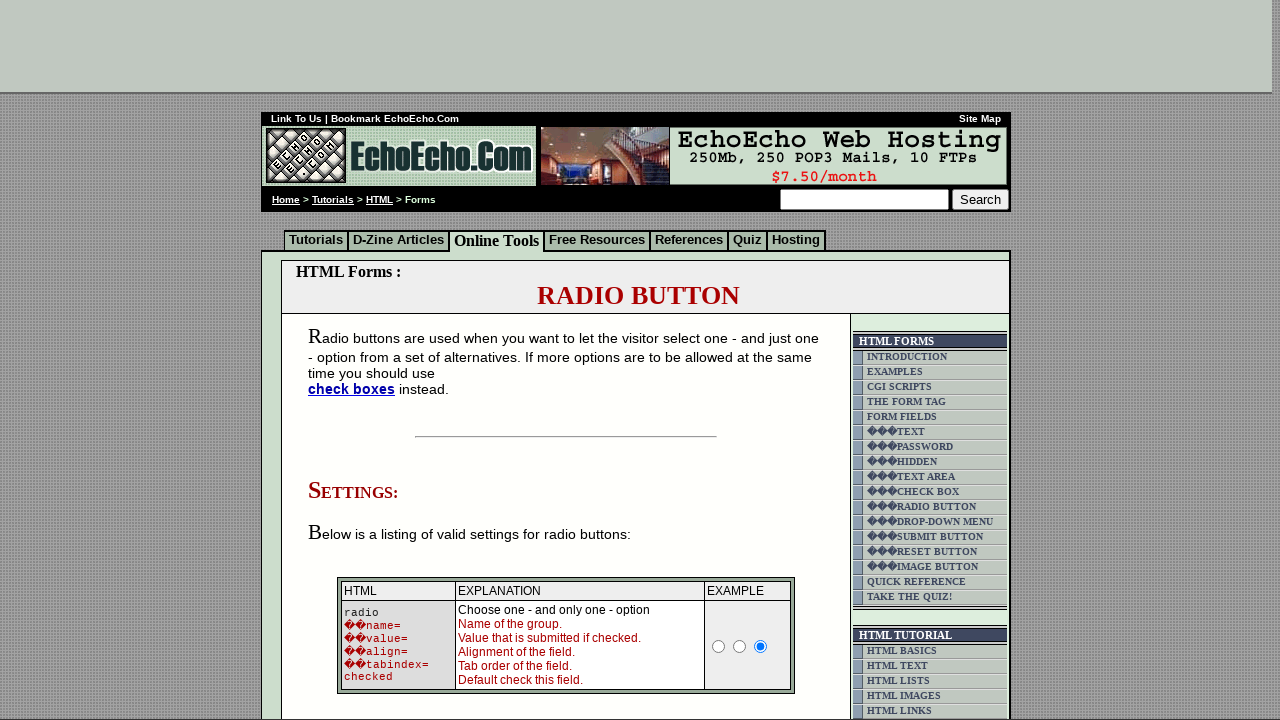